Tests infinite scroll functionality on a product category page by scrolling down to load all products and verifying product cards are displayed

Starting URL: https://www.divan.ru/category/svet

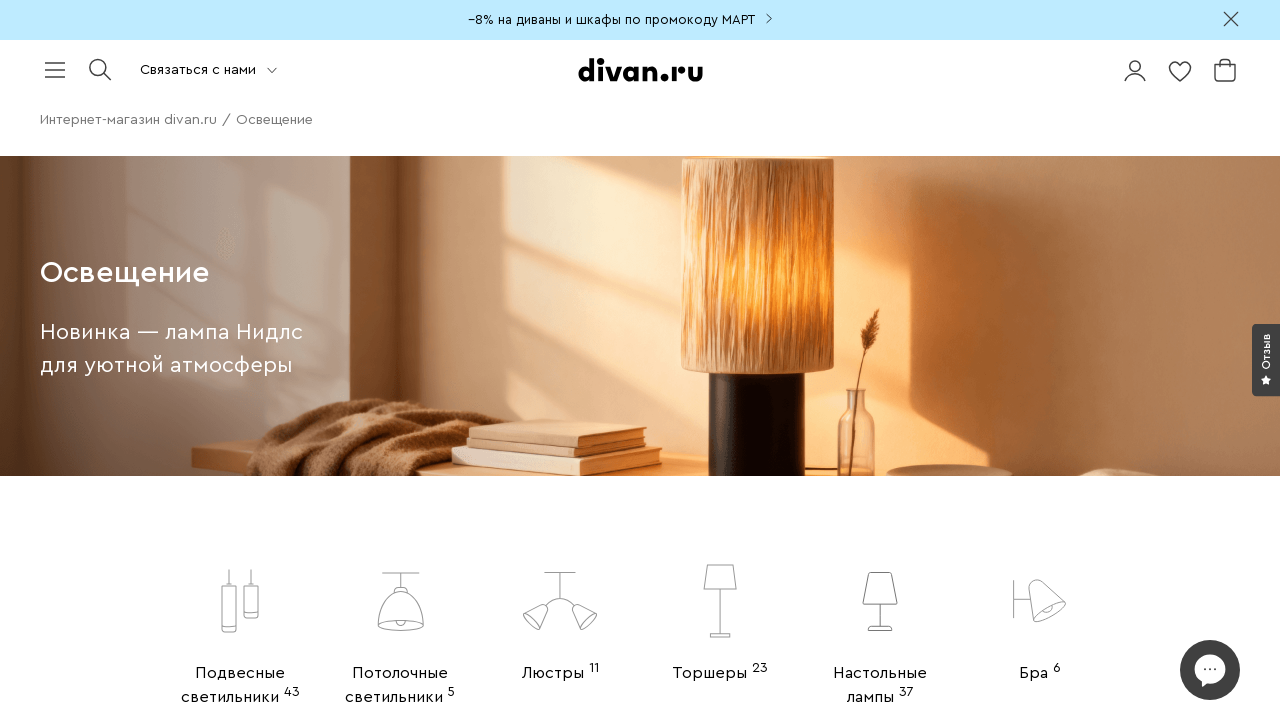

Retrieved initial page scroll height
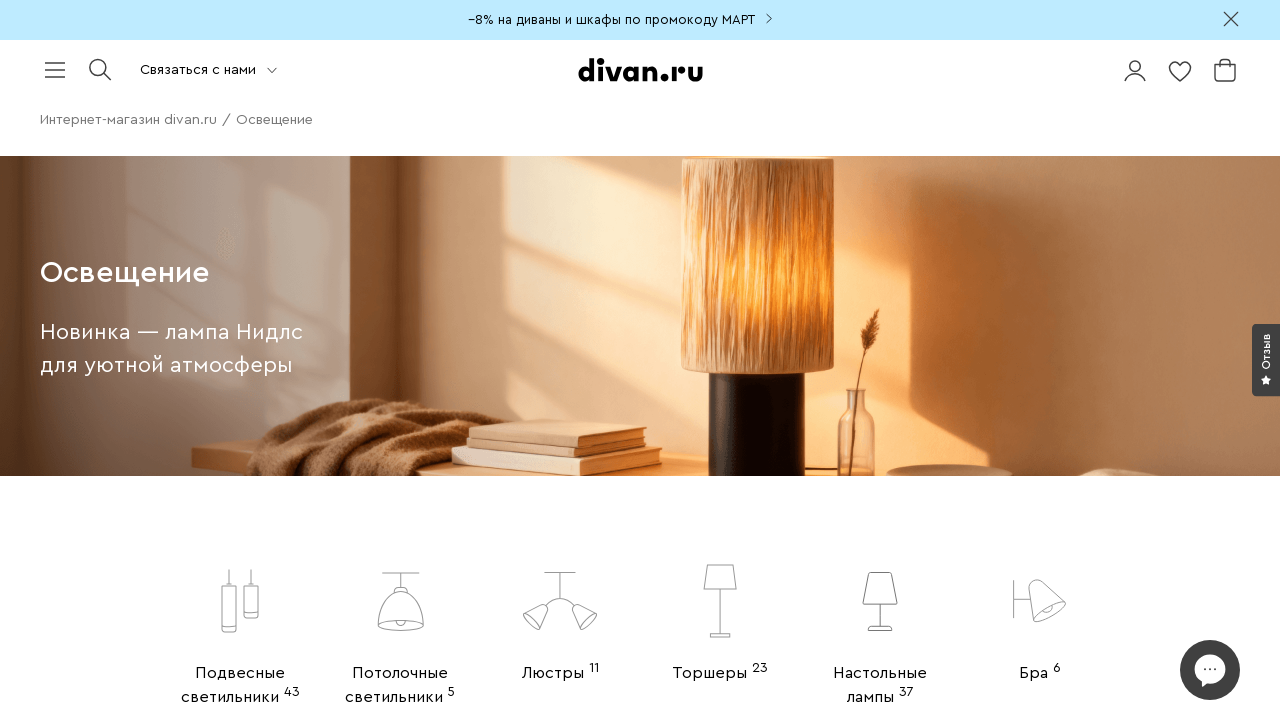

Scrolled to bottom of page to trigger infinite scroll
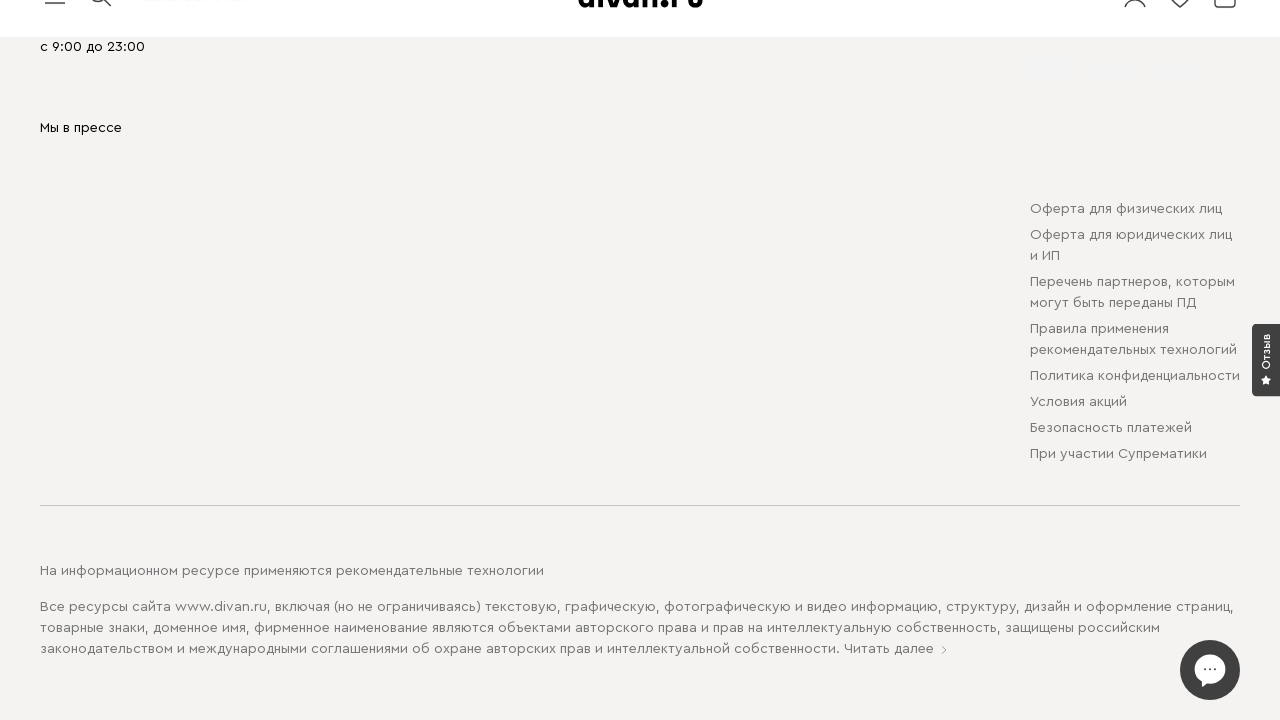

Waited 3 seconds for new content to load
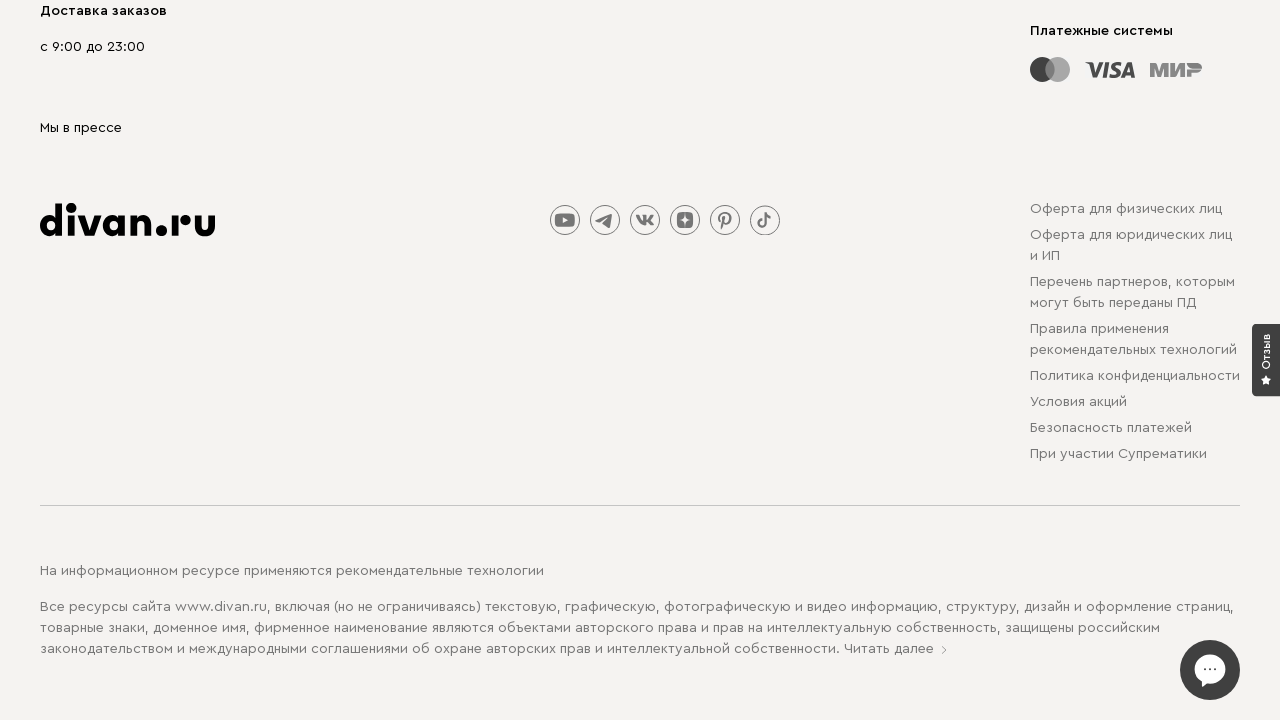

Retrieved new page scroll height after loading
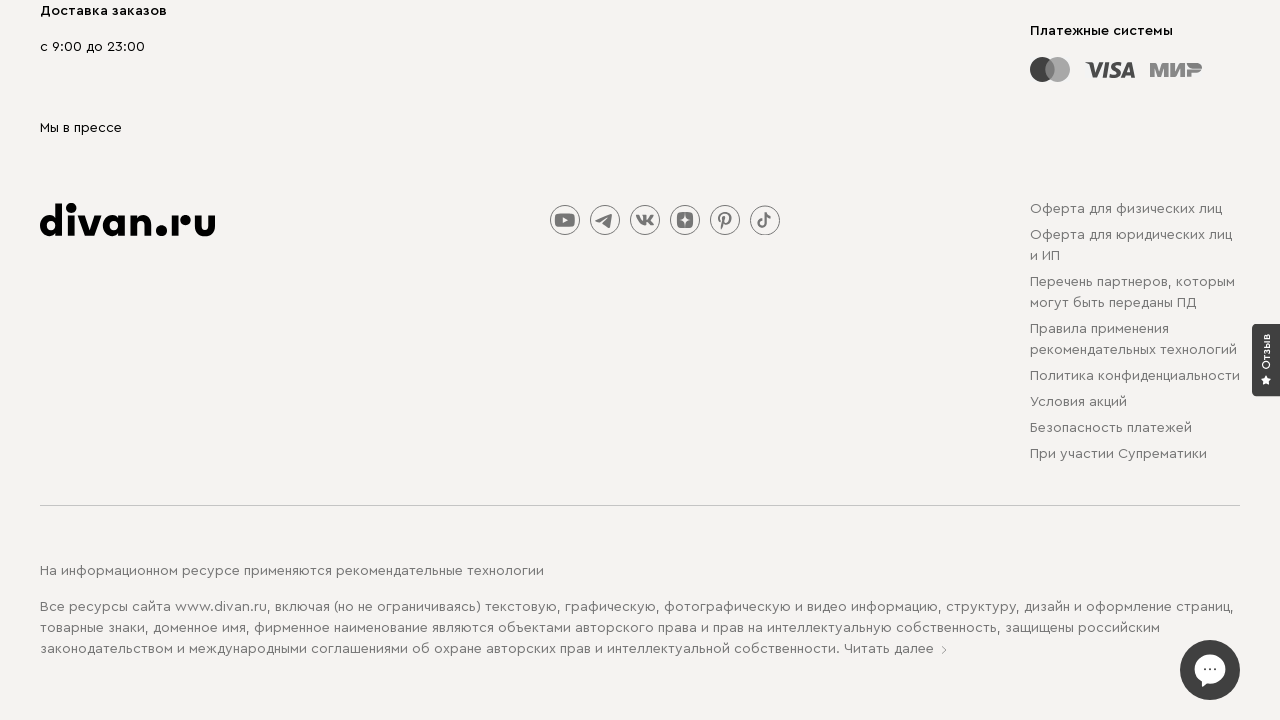

No new content loaded - infinite scroll completed
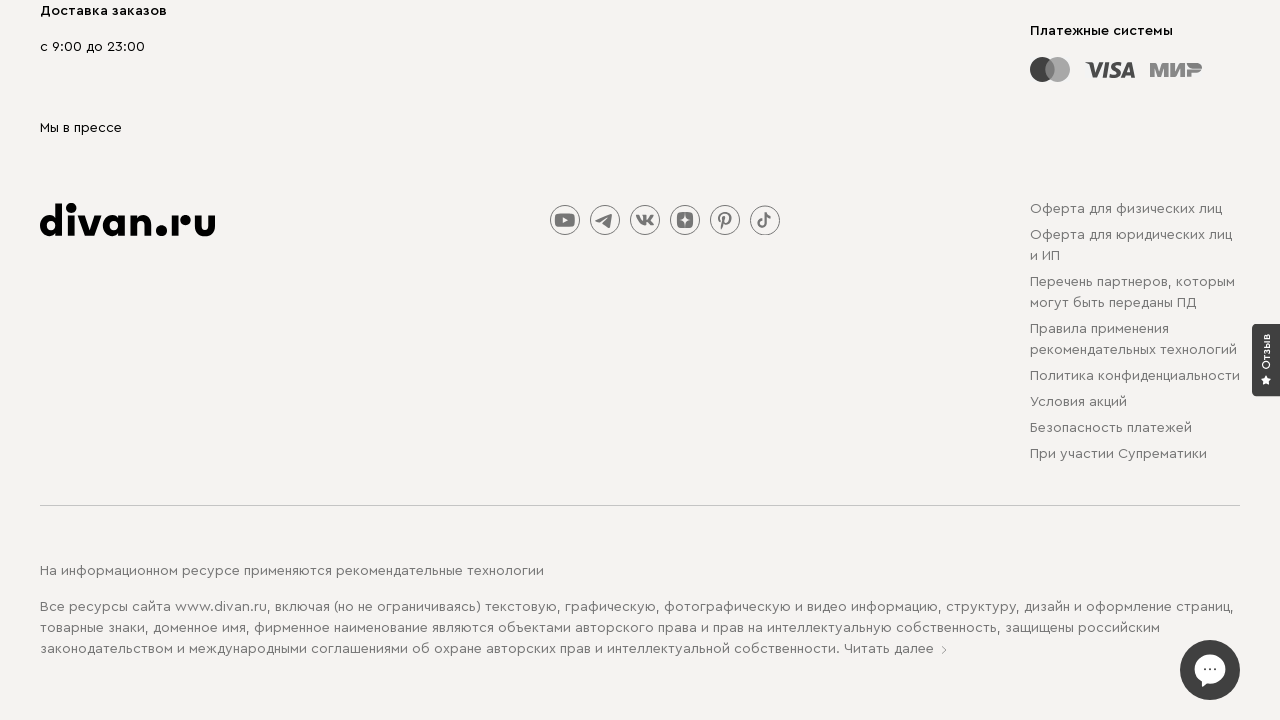

Waited for product card elements to be present in DOM
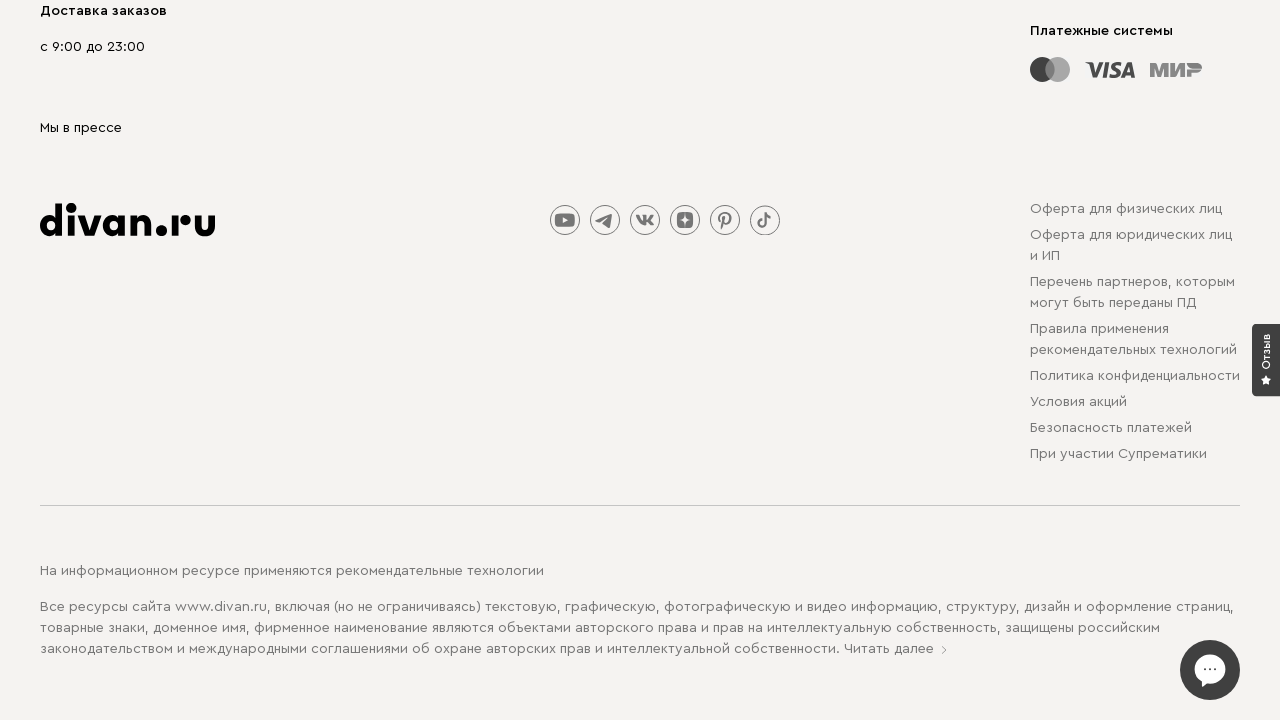

Verified first product card is visible on page
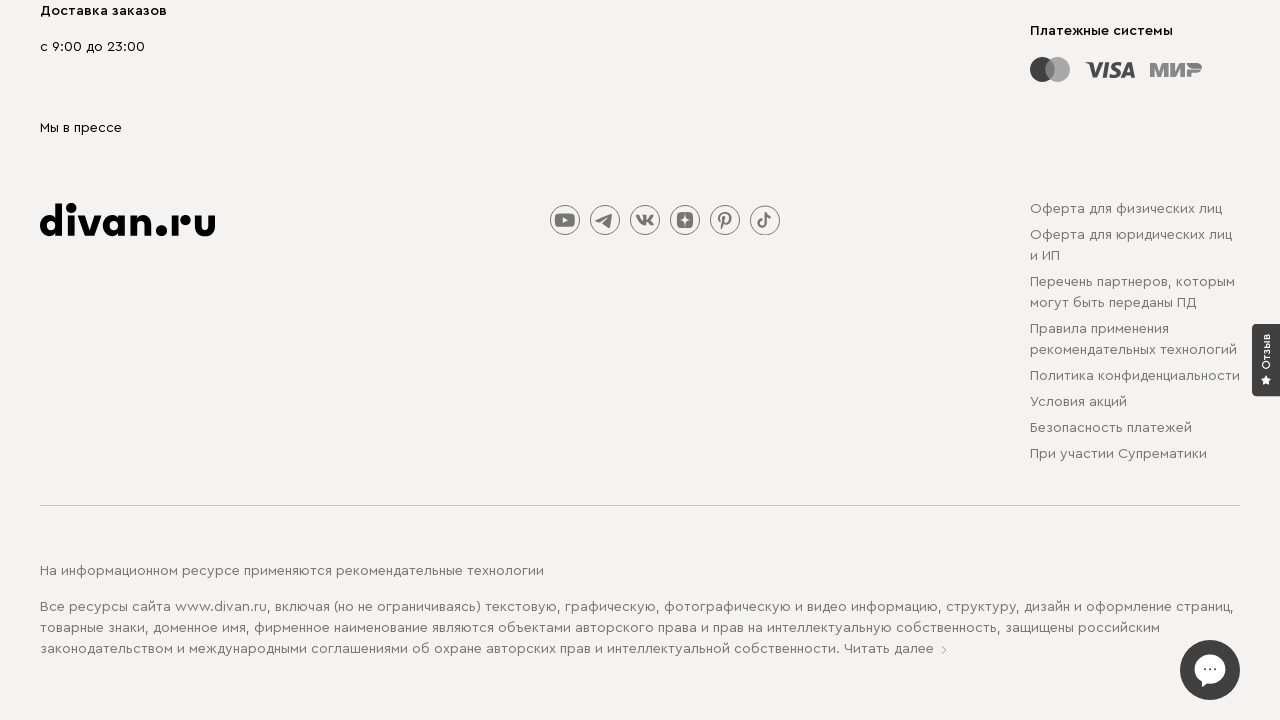

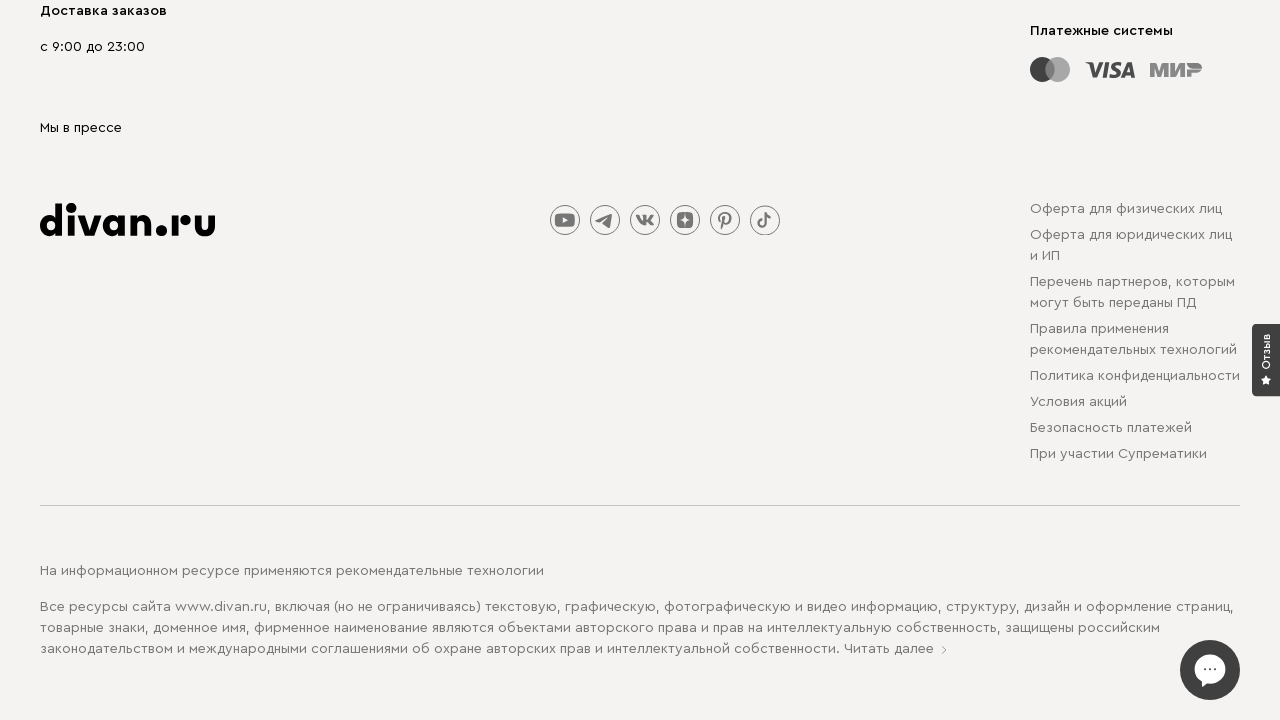